Navigates to the automation practice page and verifies that footer links are present and visible on the page

Starting URL: https://rahulshettyacademy.com/AutomationPractice/

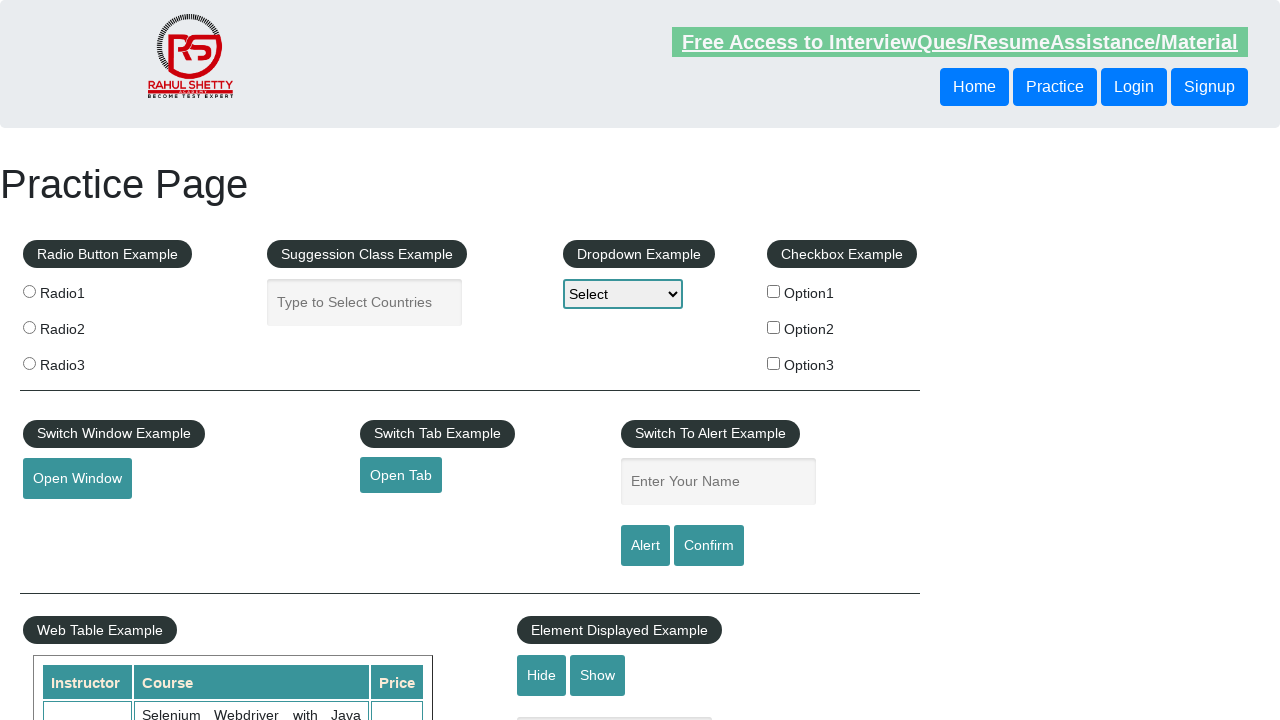

Waited for page to fully load with networkidle state
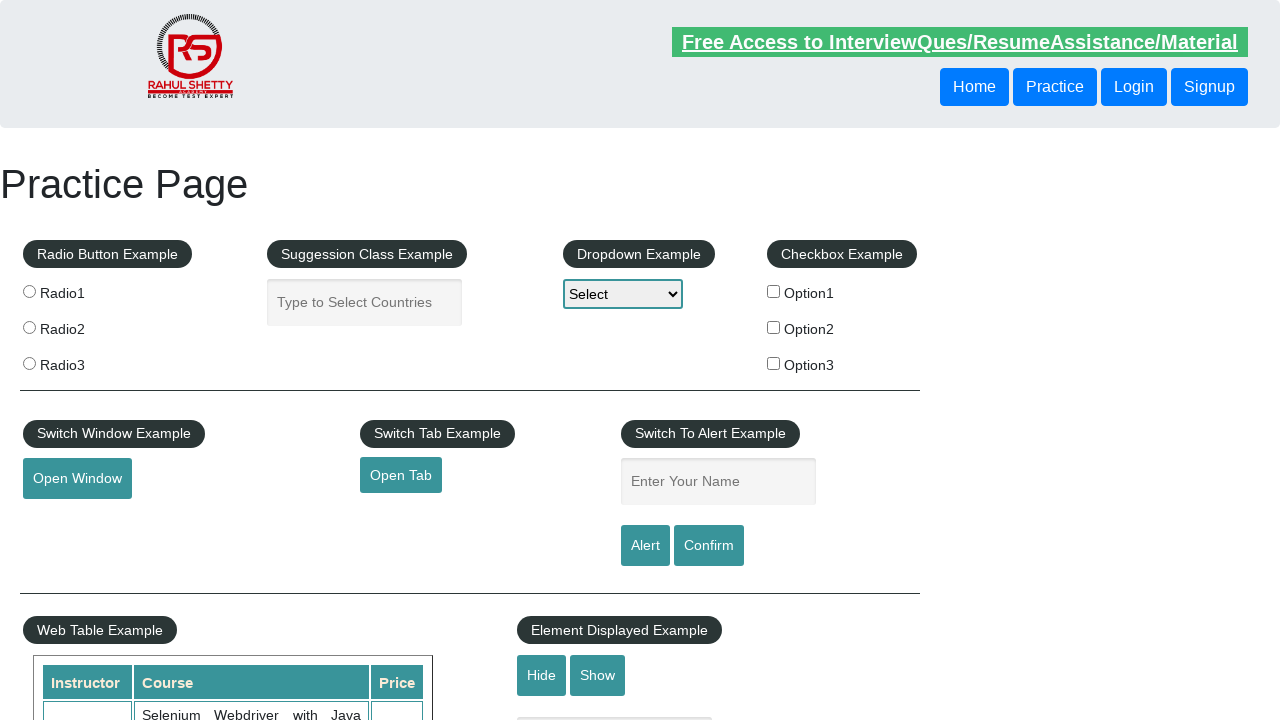

Located footer links using selector 'li.gf-li a'
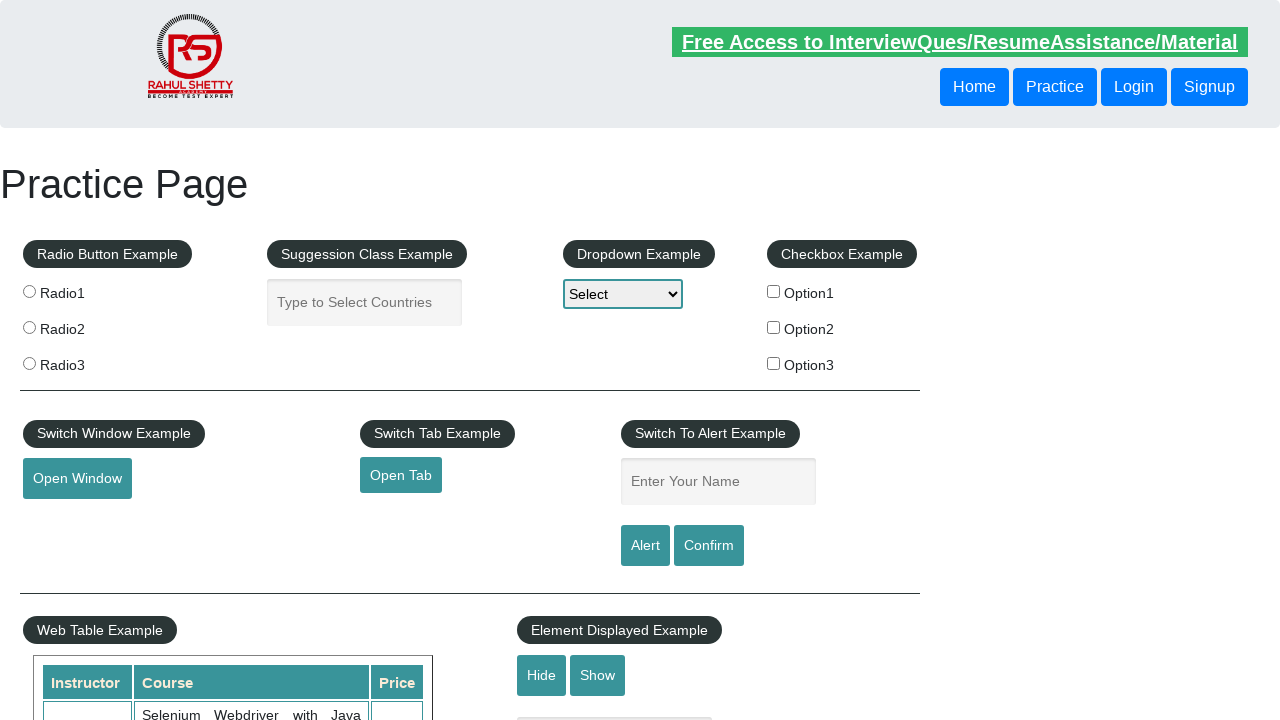

Verified first footer link is visible
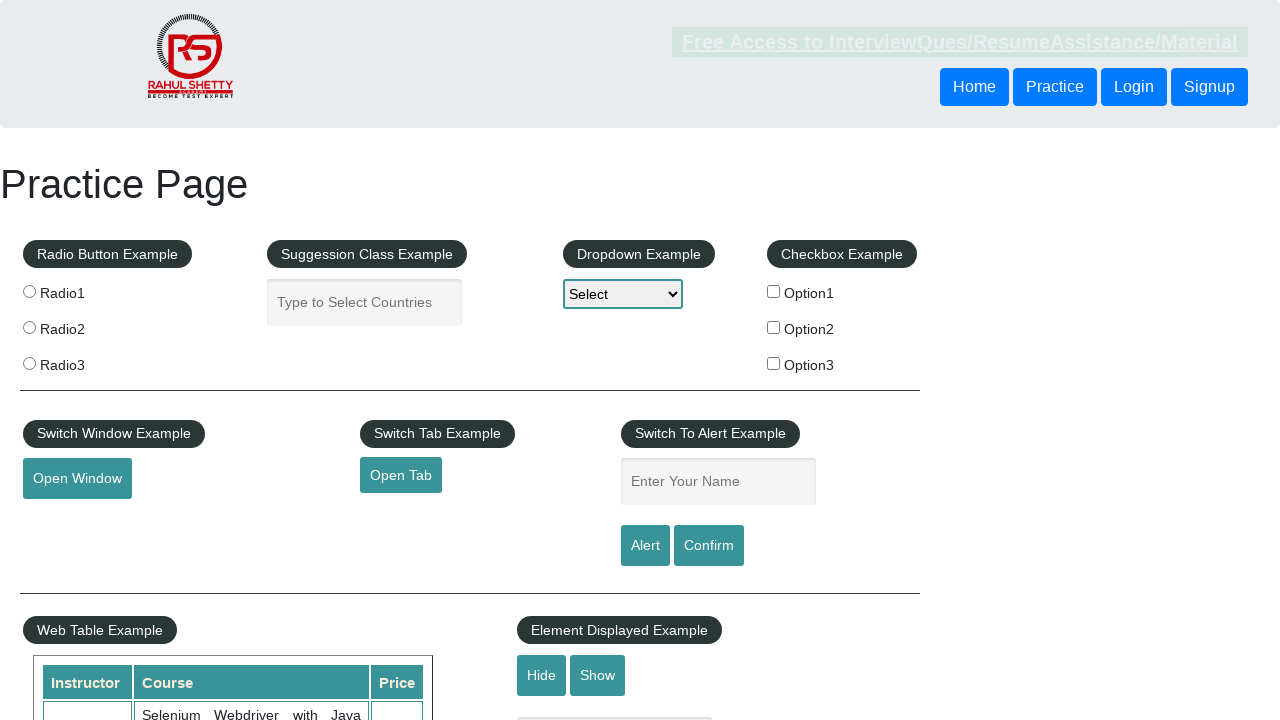

Found 20 footer links on the page
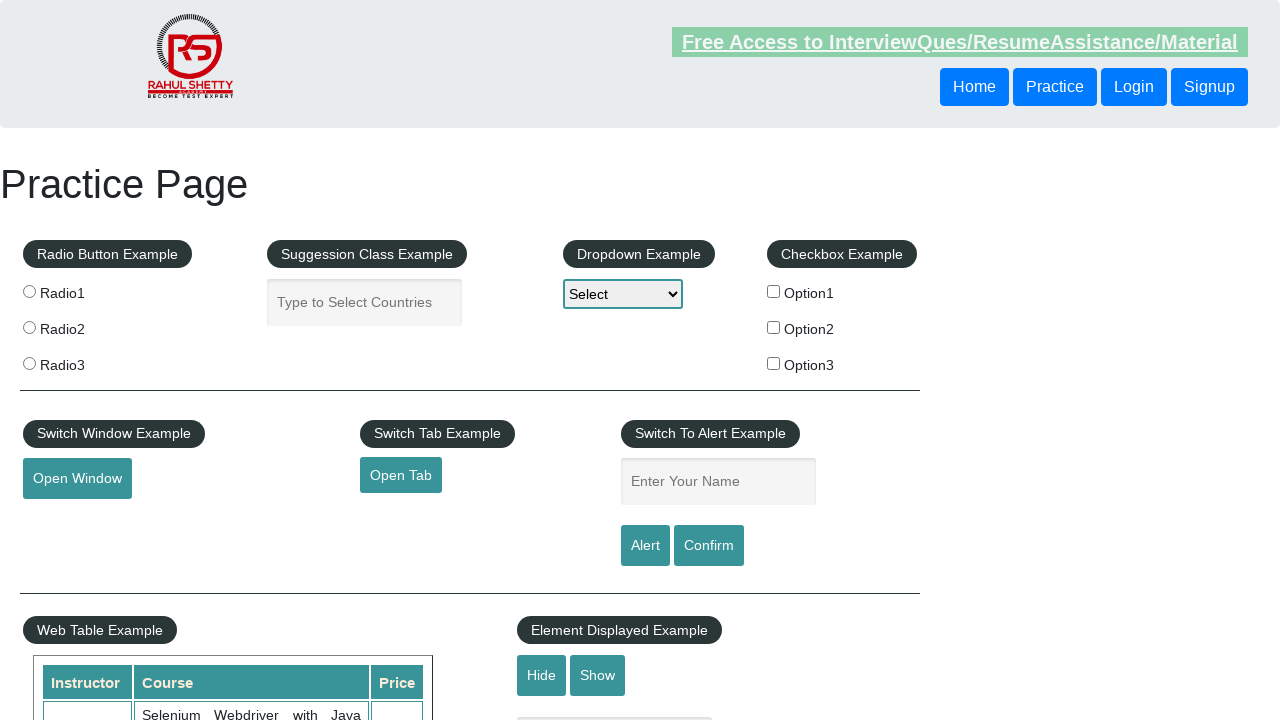

Retrieved href attribute from footer link 1
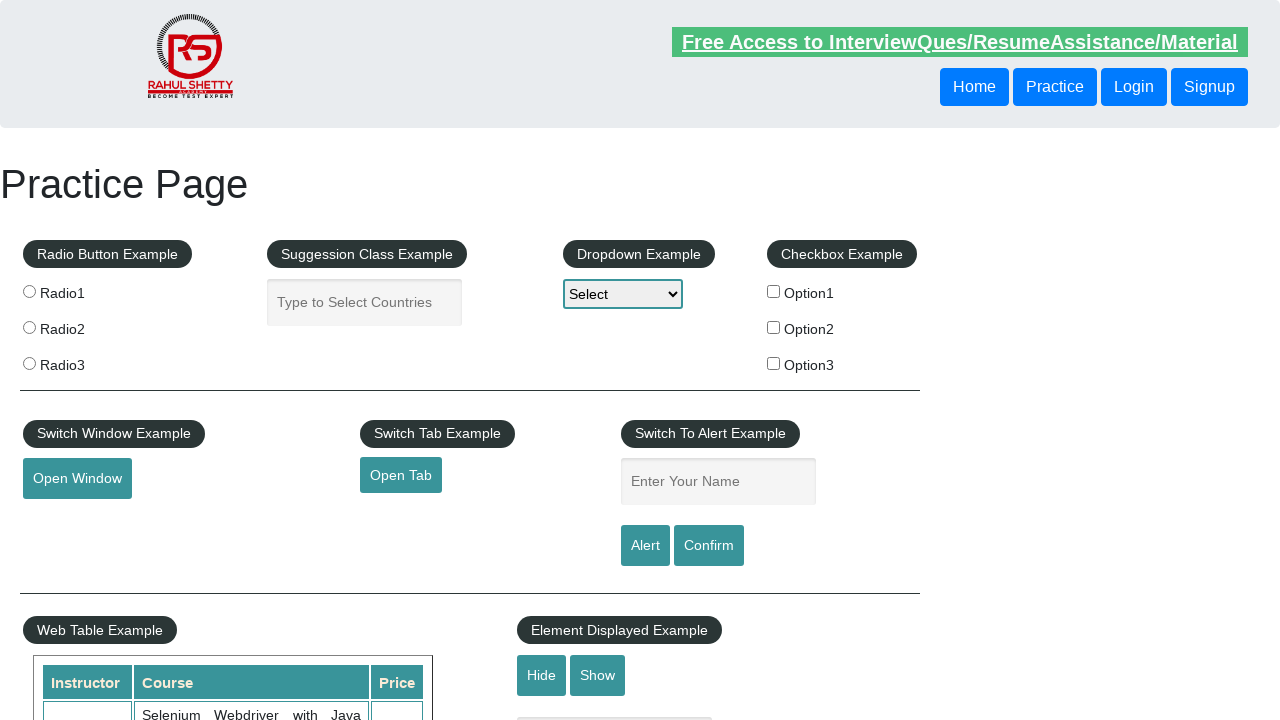

Retrieved text content from footer link 1: Discount Coupons
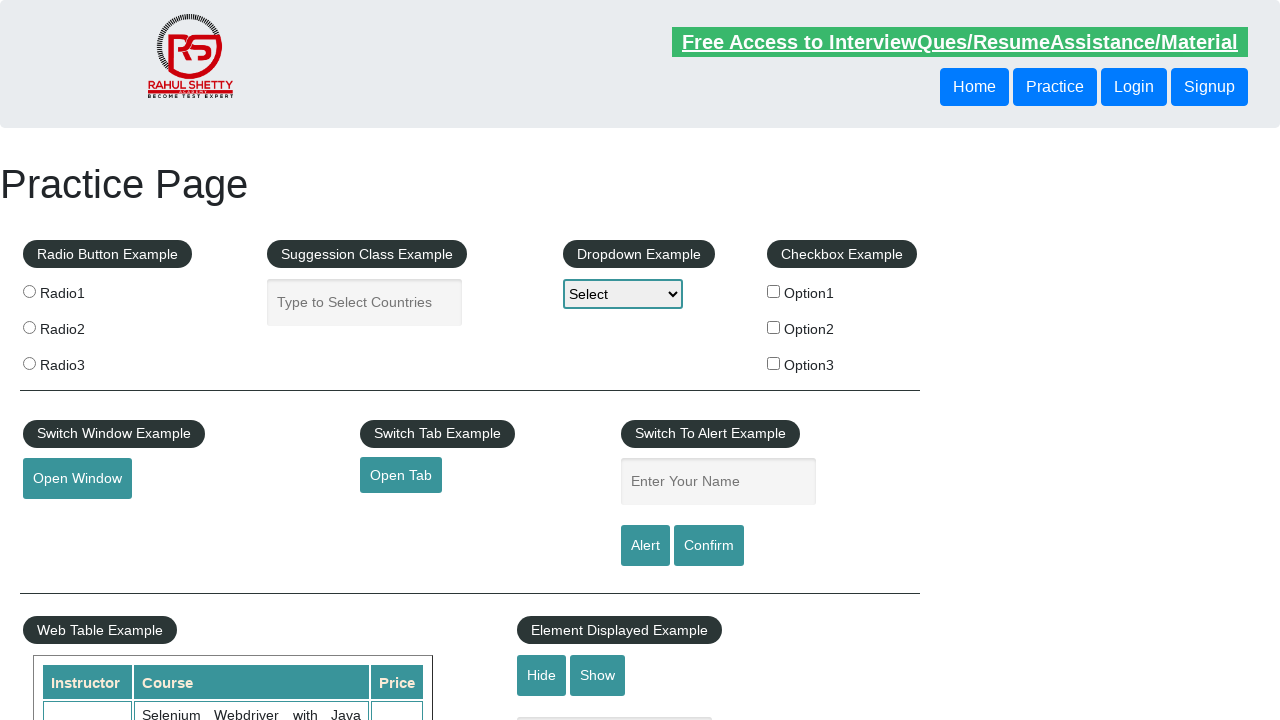

Retrieved href attribute from footer link 2
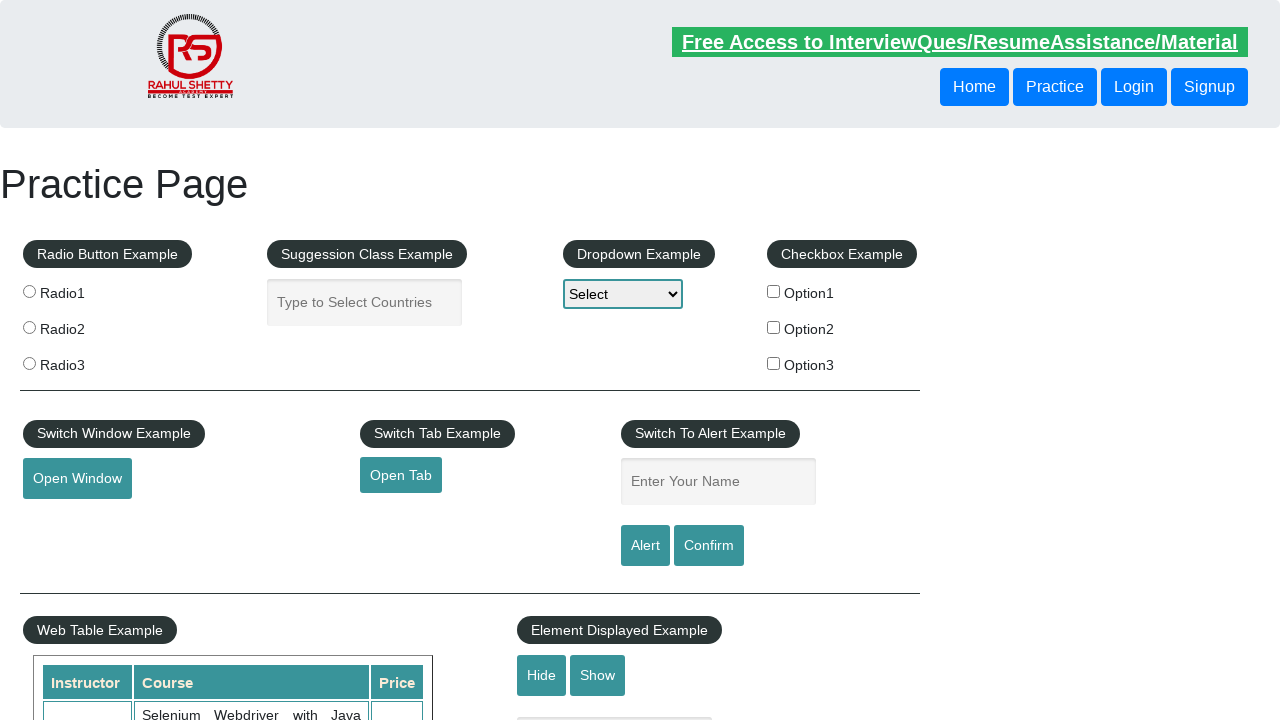

Retrieved text content from footer link 2: REST API
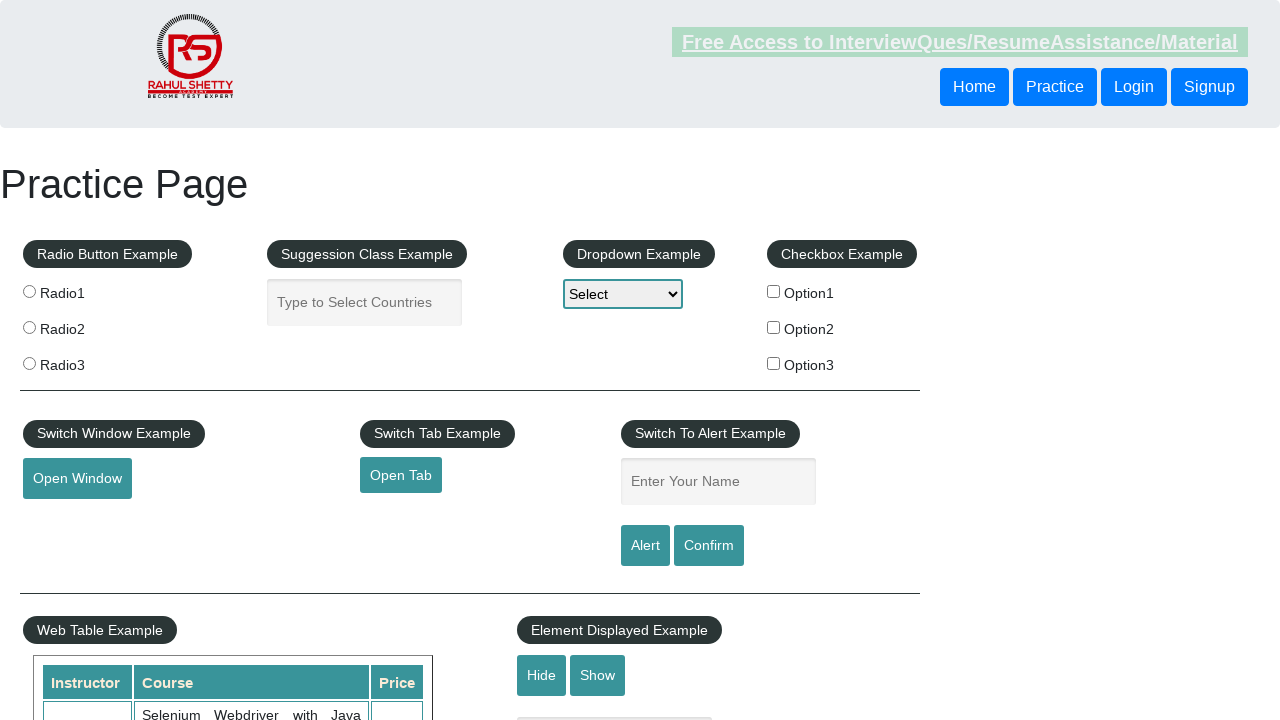

Retrieved href attribute from footer link 3
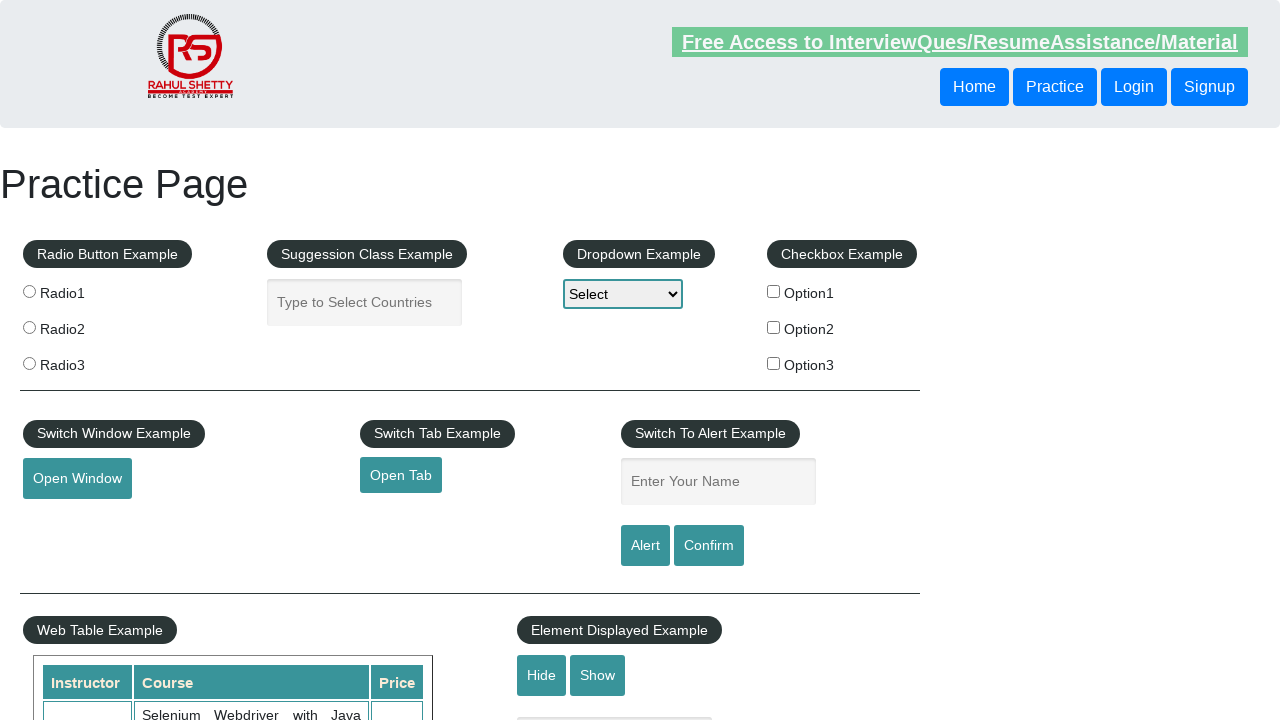

Retrieved text content from footer link 3: SoapUI
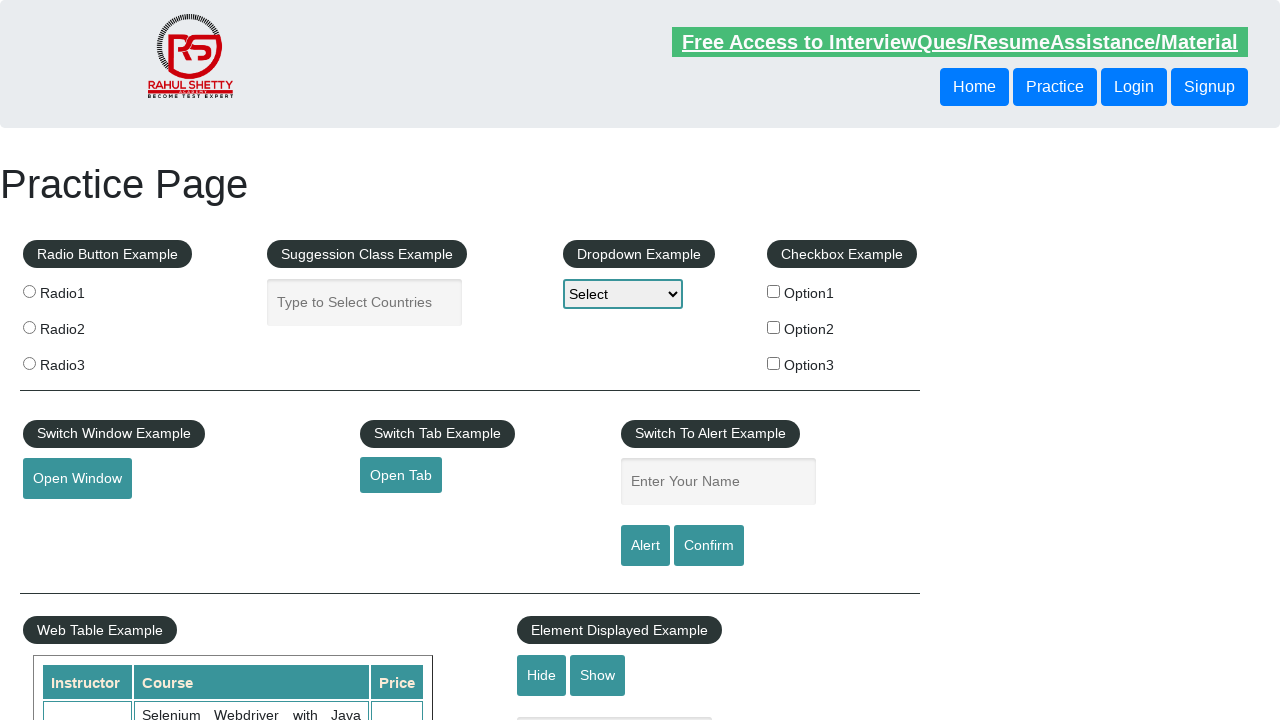

Retrieved href attribute from footer link 4
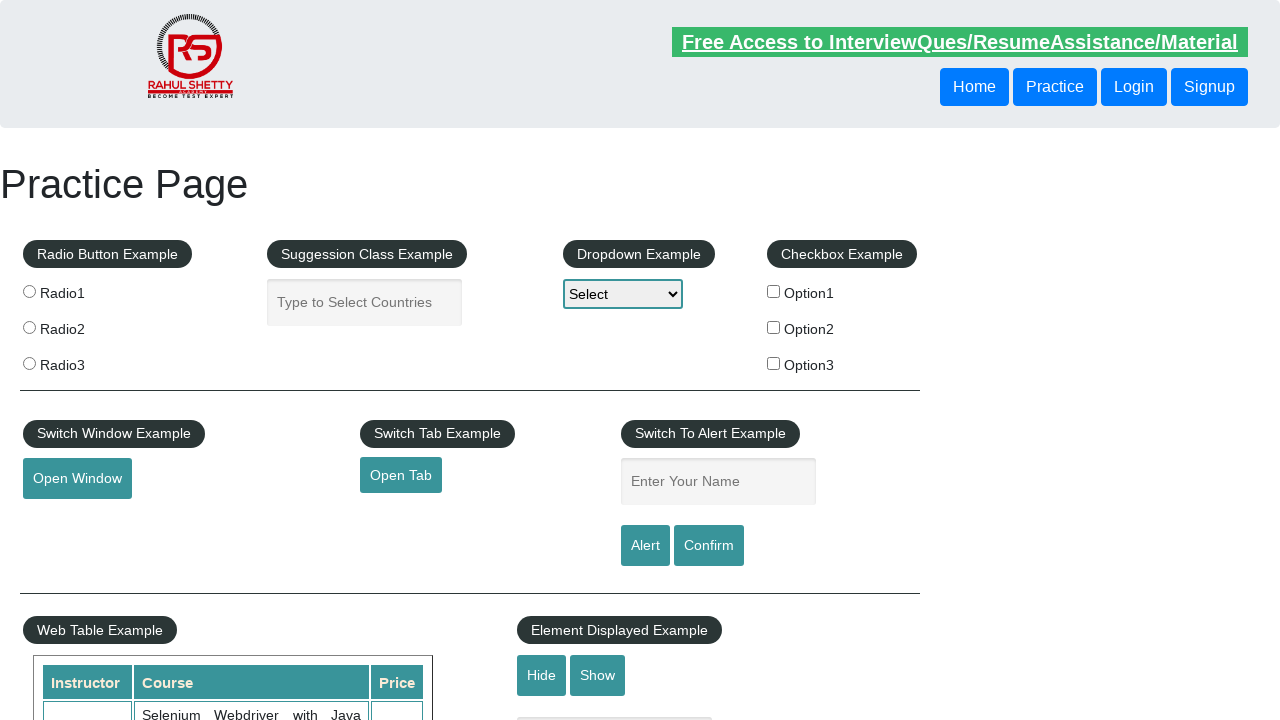

Retrieved text content from footer link 4: Appium
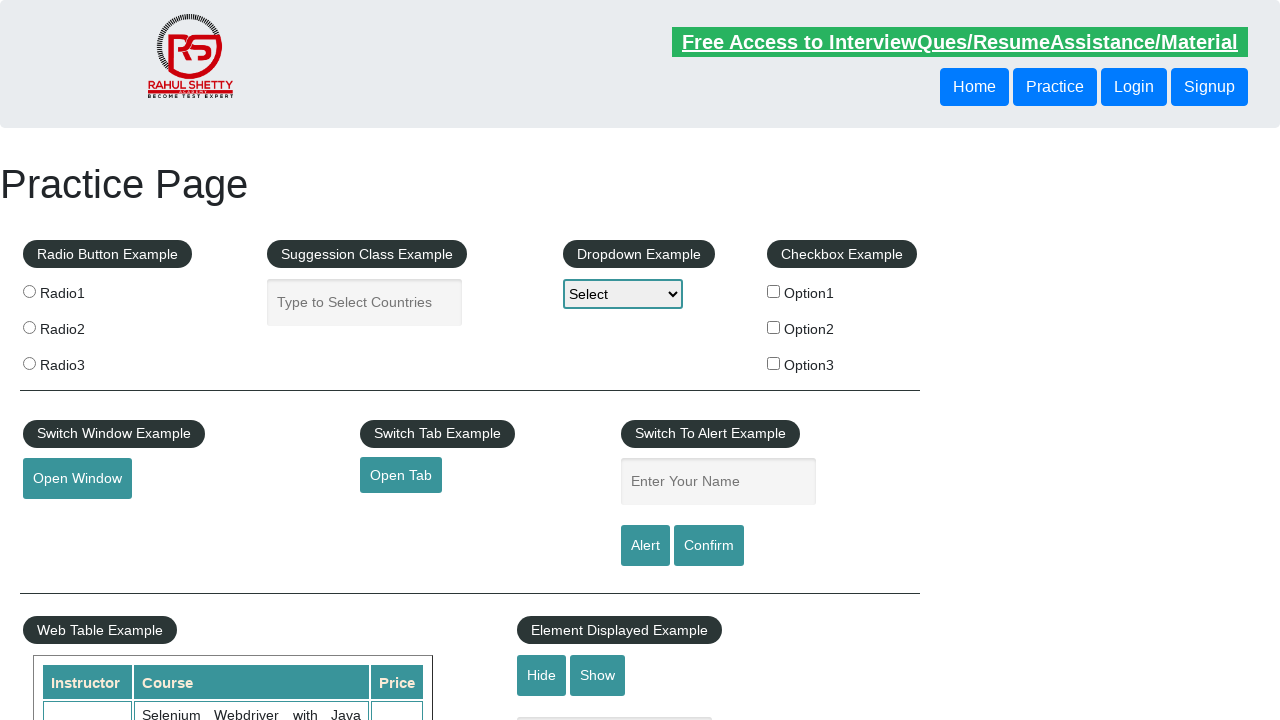

Retrieved href attribute from footer link 5
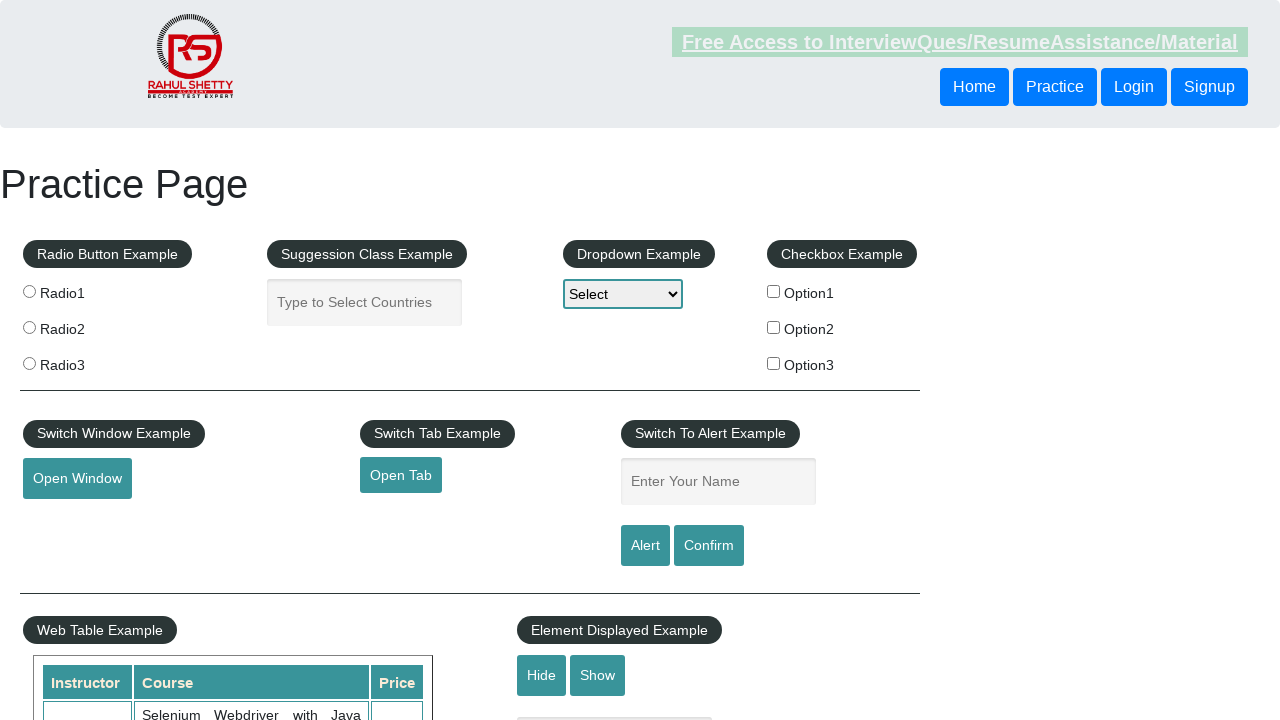

Retrieved text content from footer link 5: JMeter
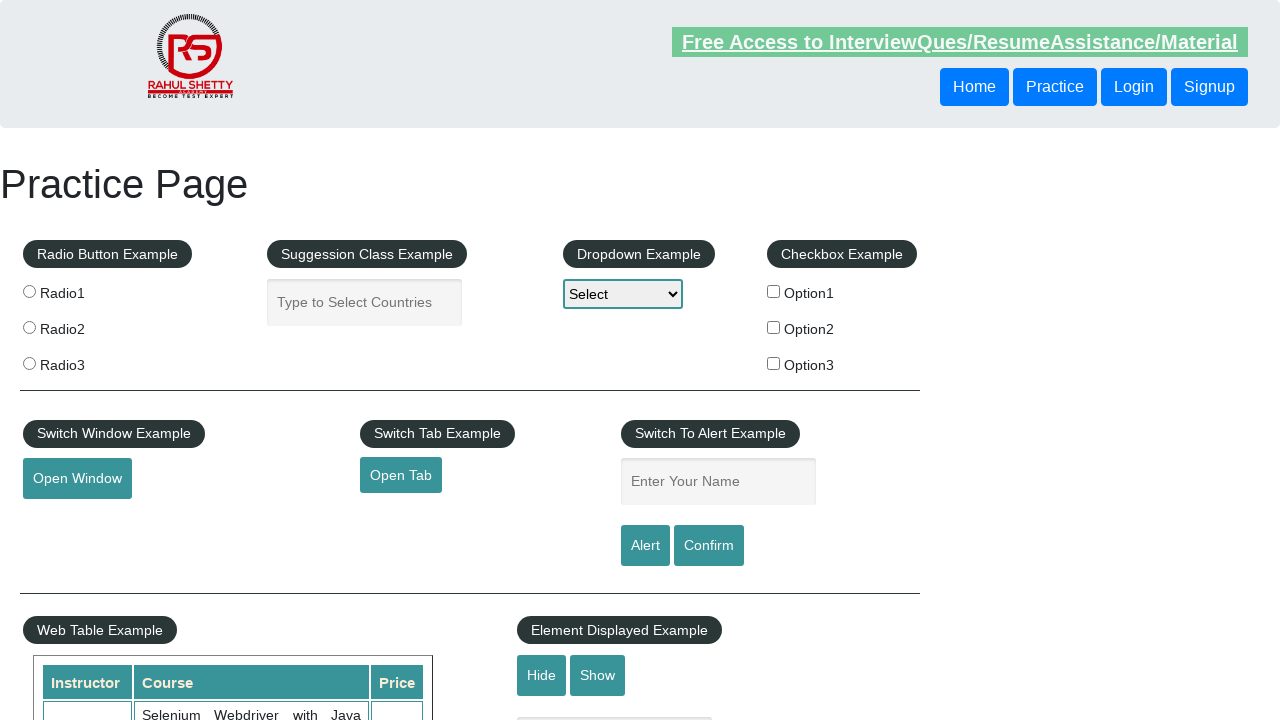

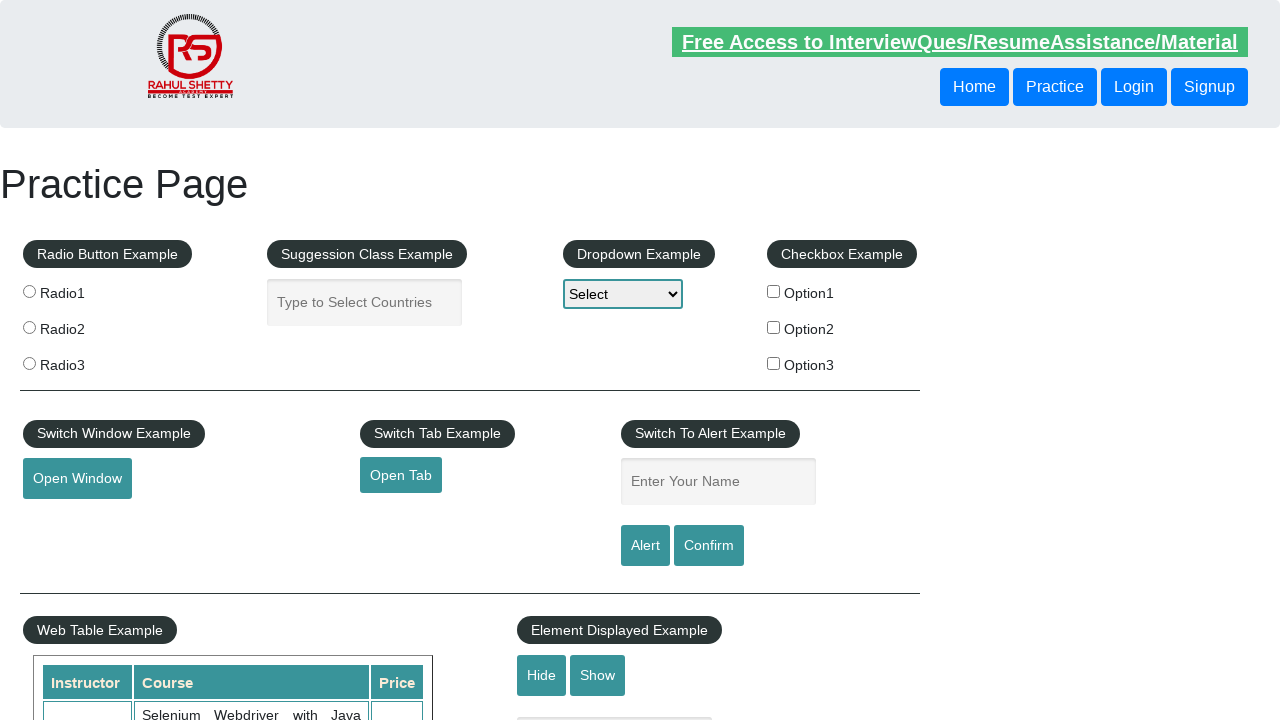